Tests registration with excessively long password to verify form validation keeps user on the registration page.

Starting URL: http://lesse.com.br/tools/pmst_rp2/authentication/register/

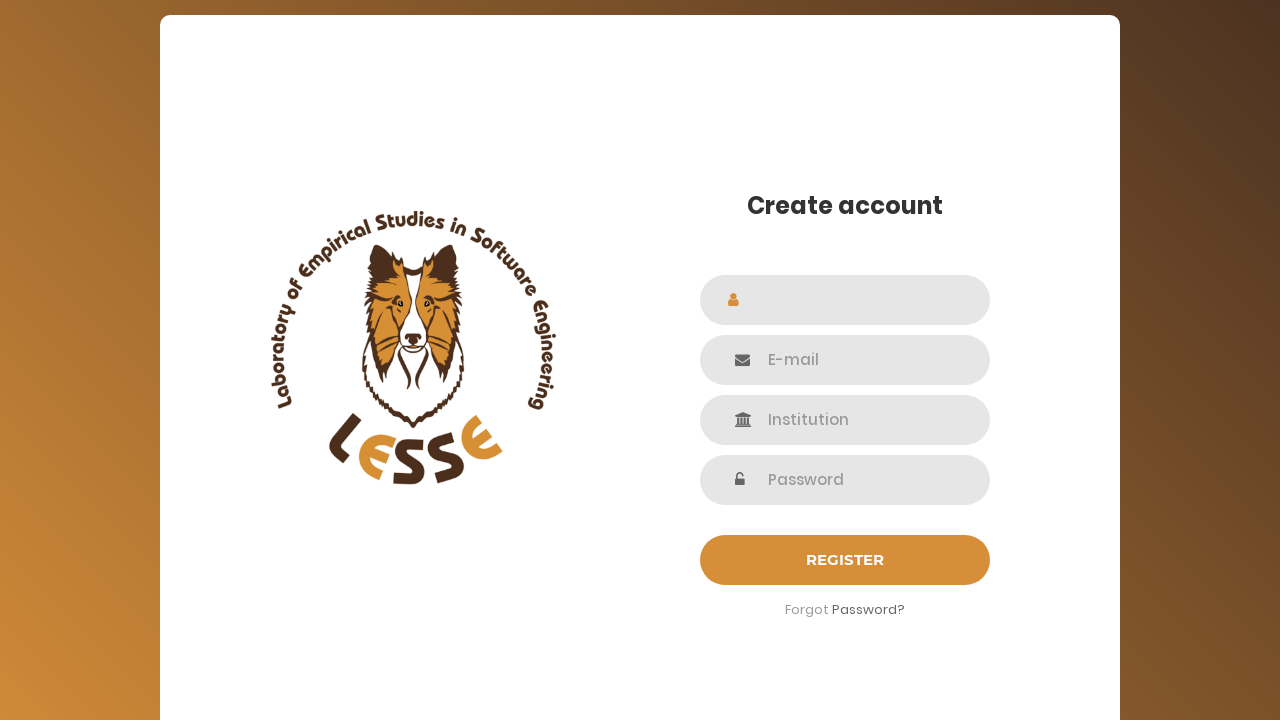

Waited for name field selector to be available
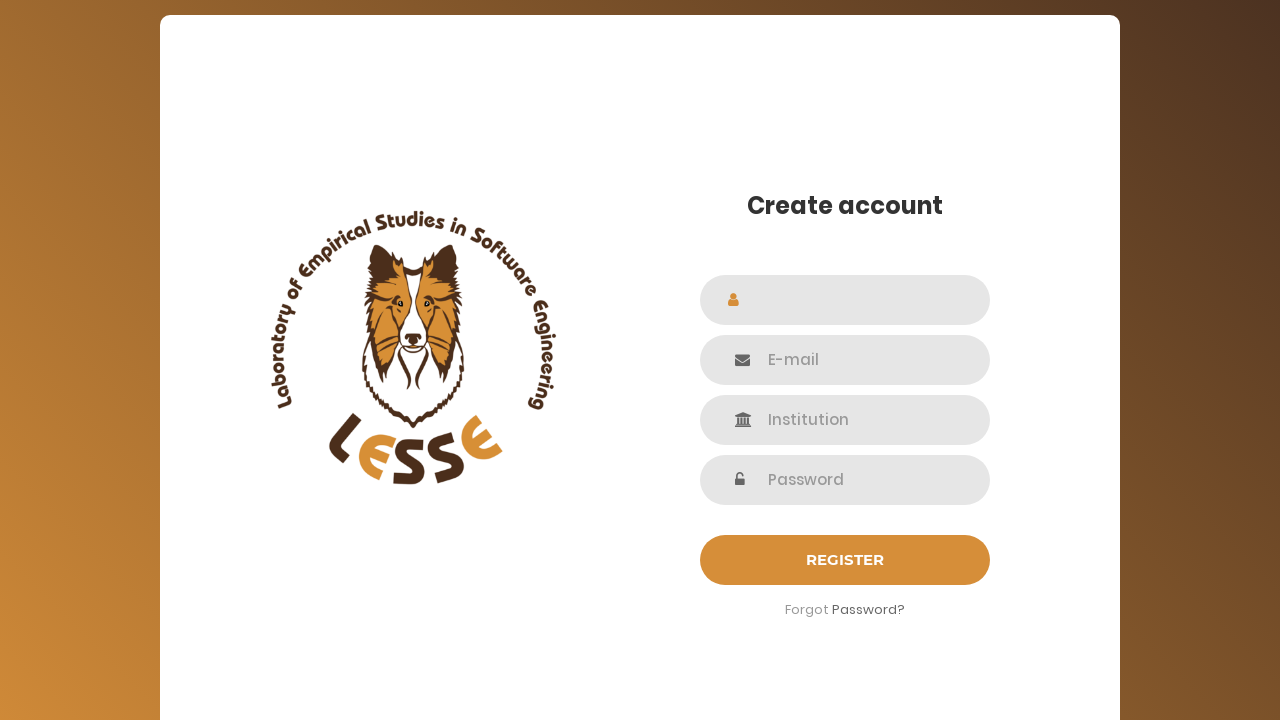

Filled name field with 'Michael Brown' on #name
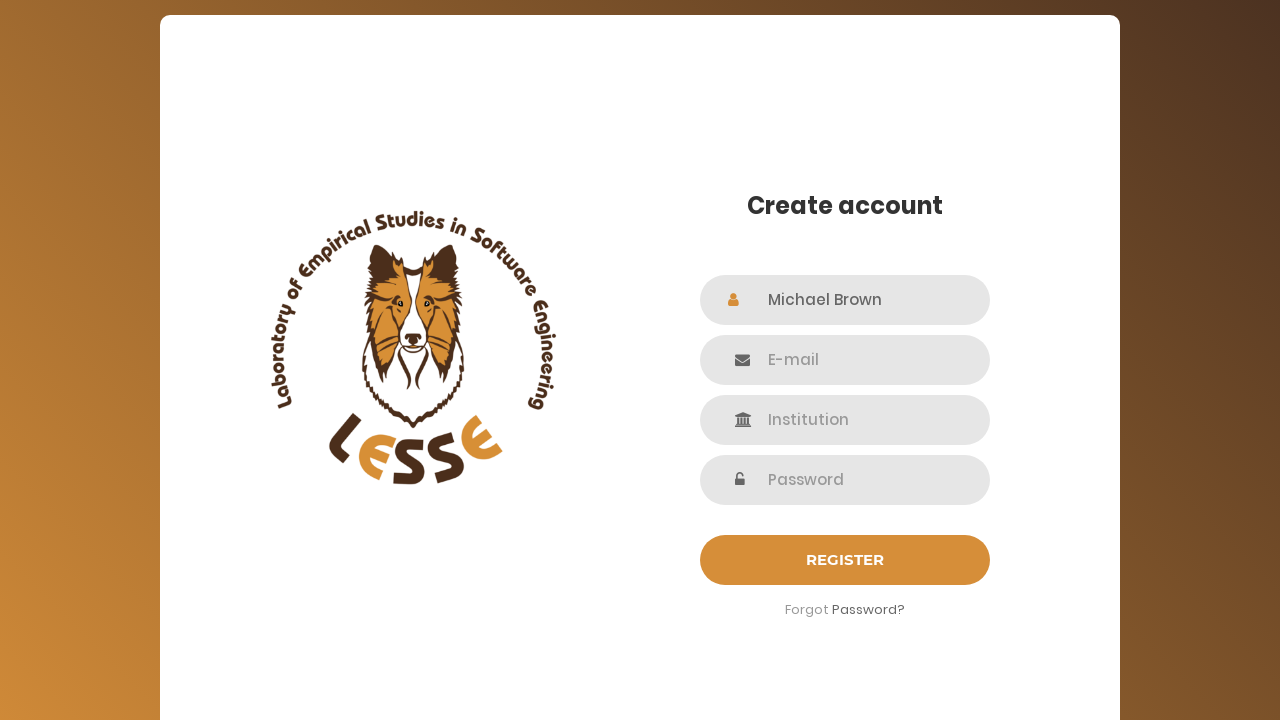

Waited for email field selector to be available
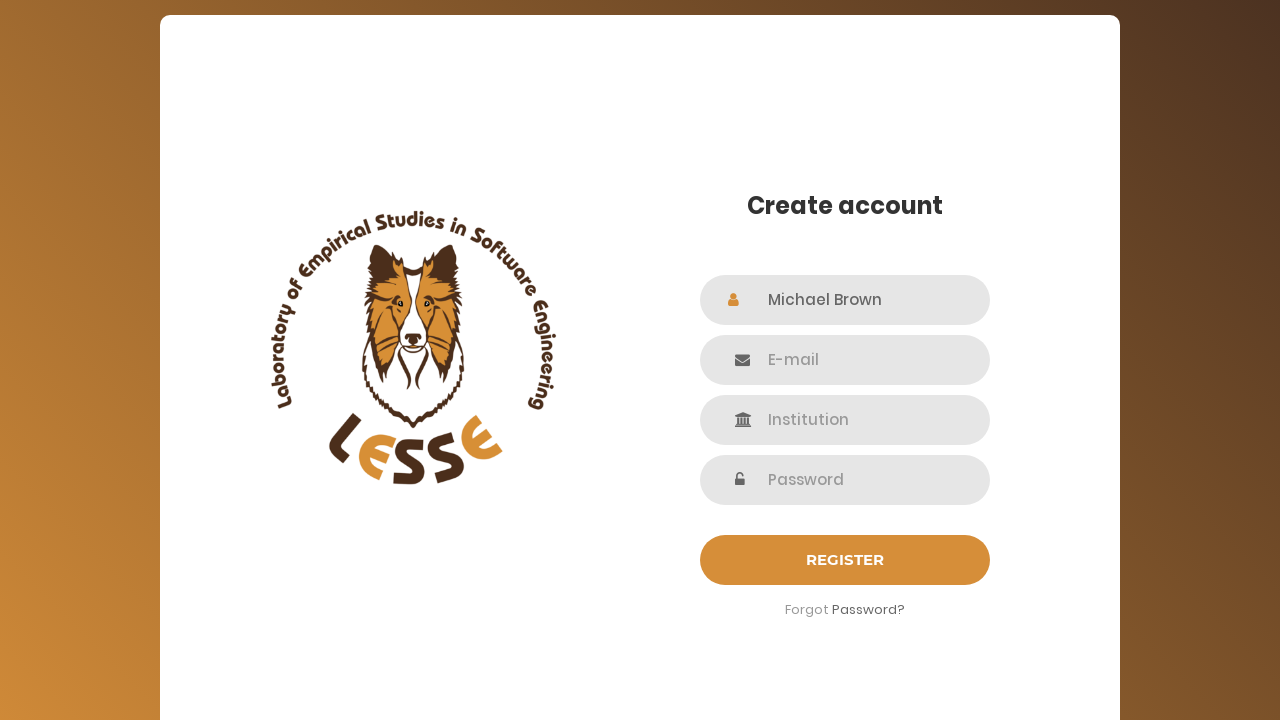

Filled email field with 'mbrown@testsite.net' on #email
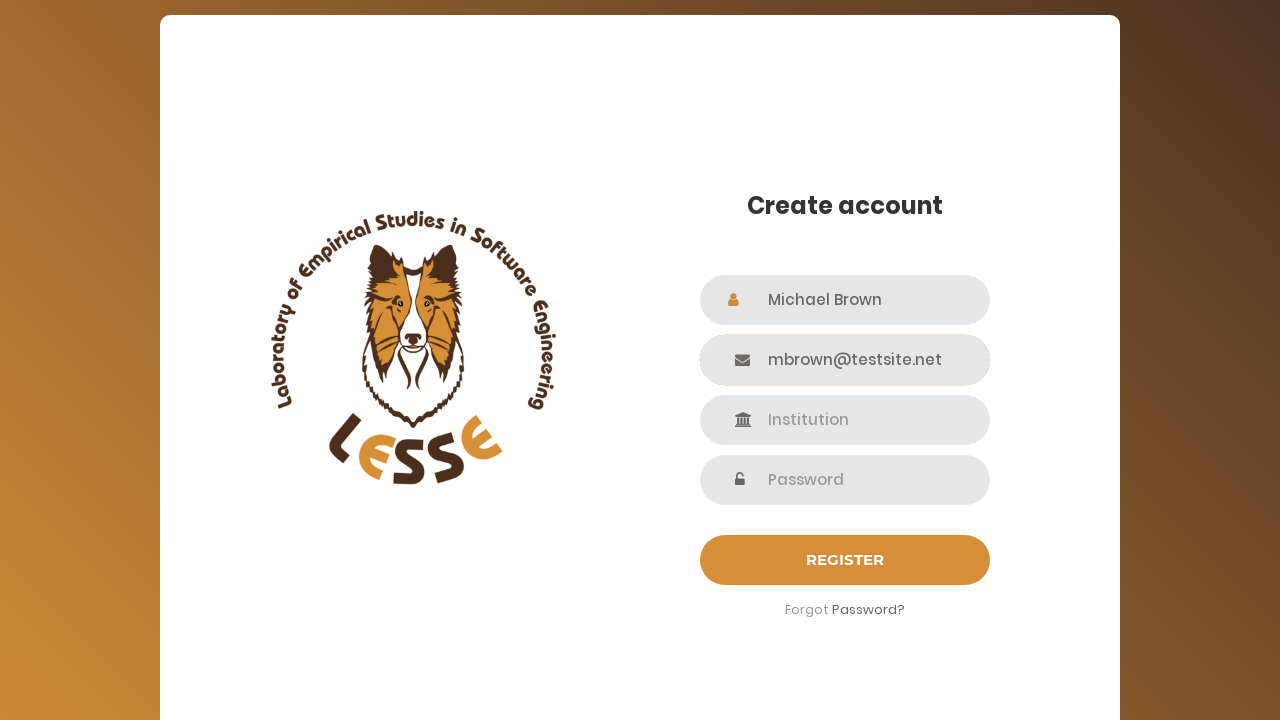

Waited for institution field selector to be available
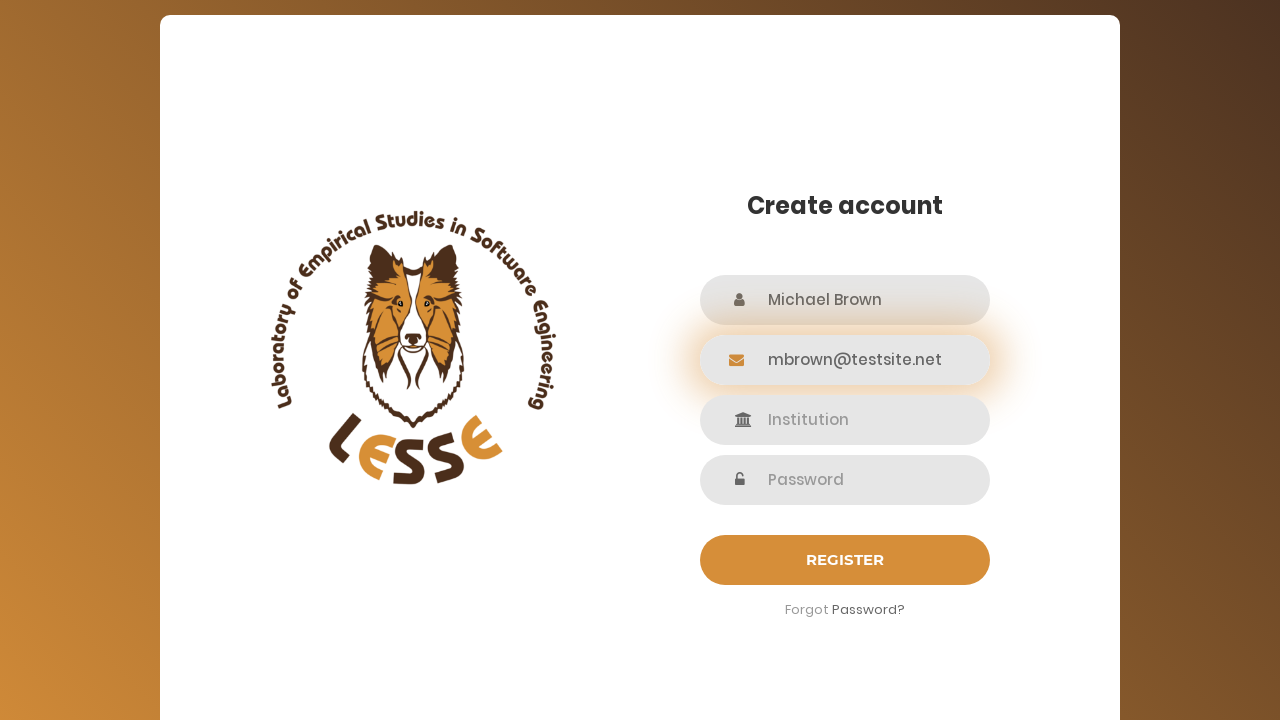

Filled institution field with 'Global Corp' on #institution
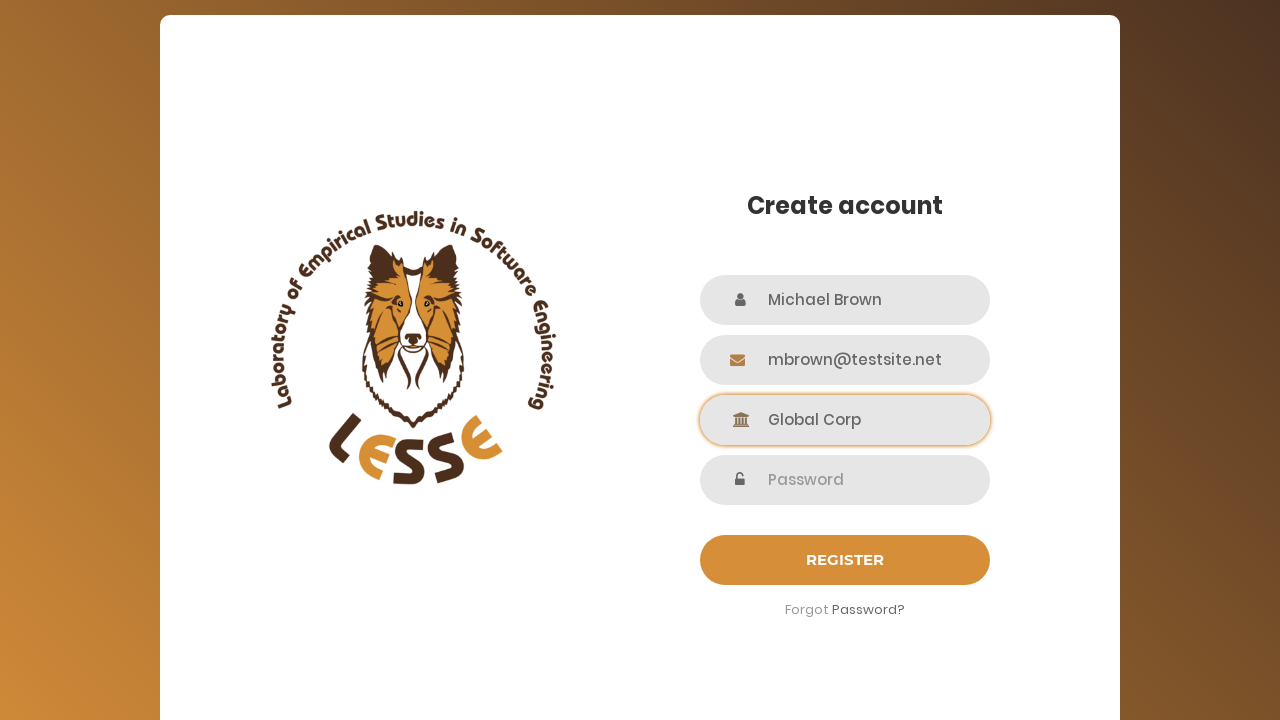

Waited for password field selector to be available
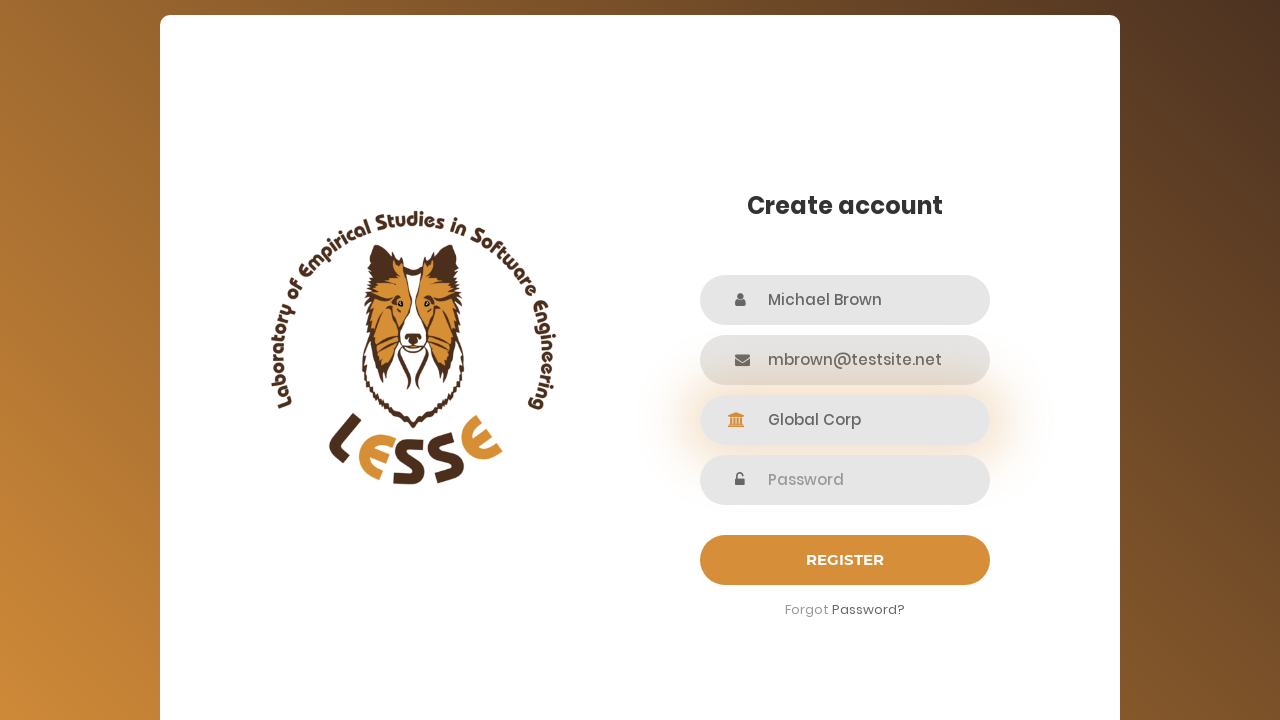

Filled password field with 500 character string to test form validation with excessively long password on input[name='password']
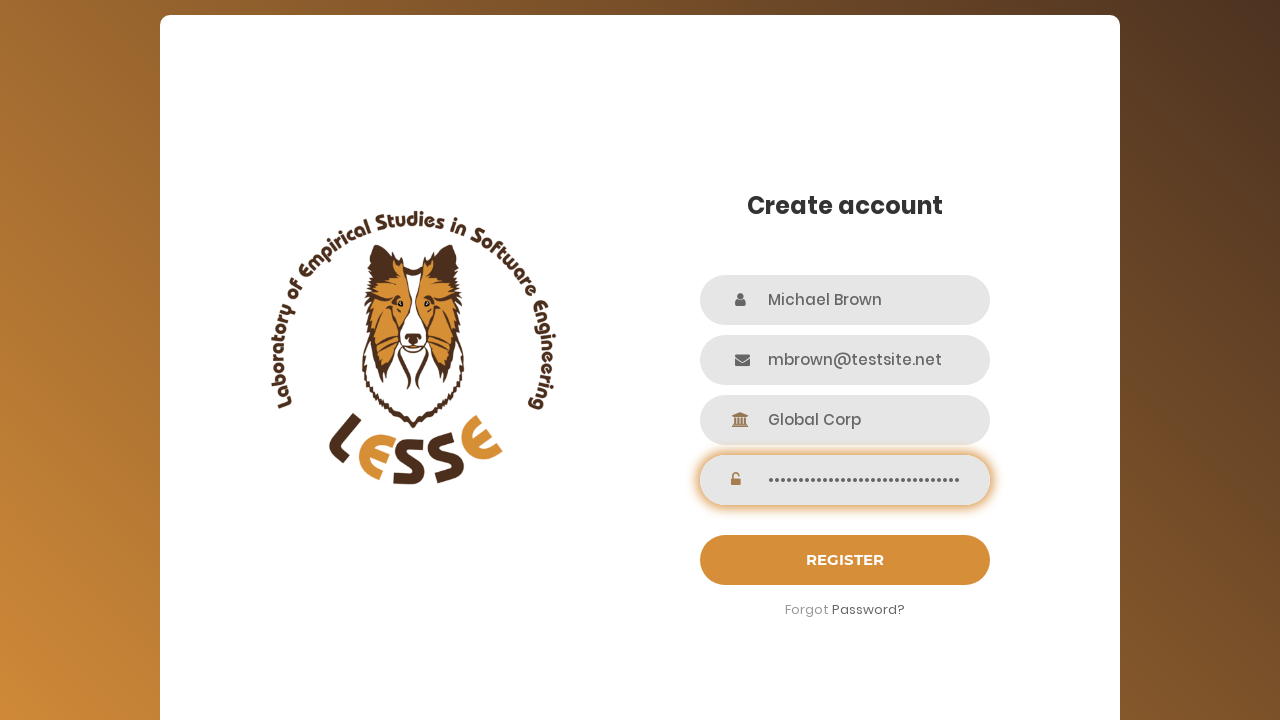

Waited for submit button selector to be available
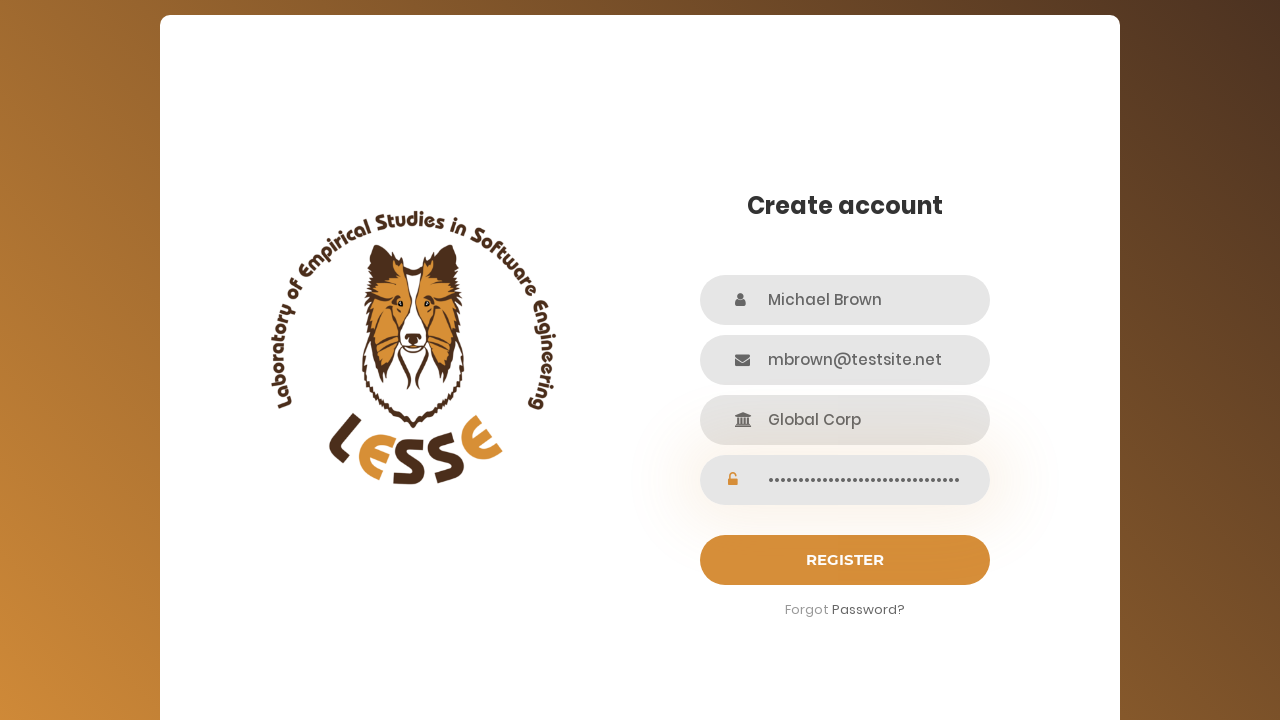

Clicked submit button to attempt registration with excessively long password at (845, 560) on #login-submit
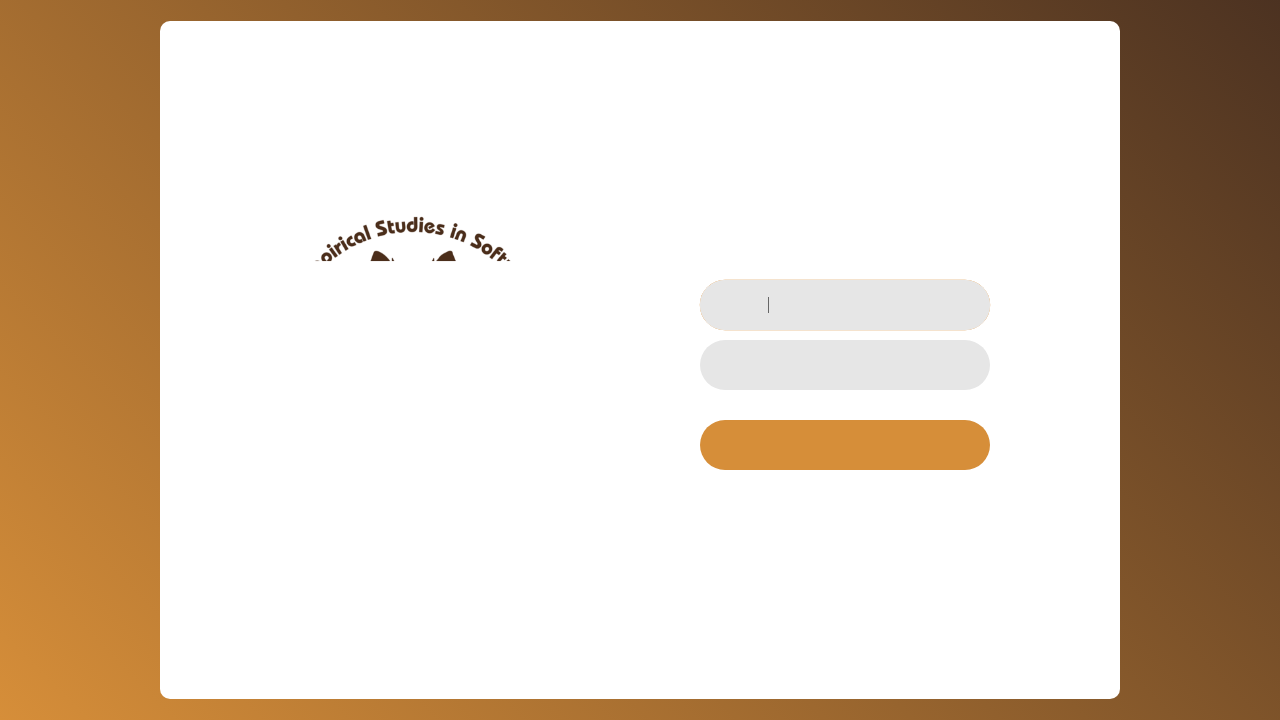

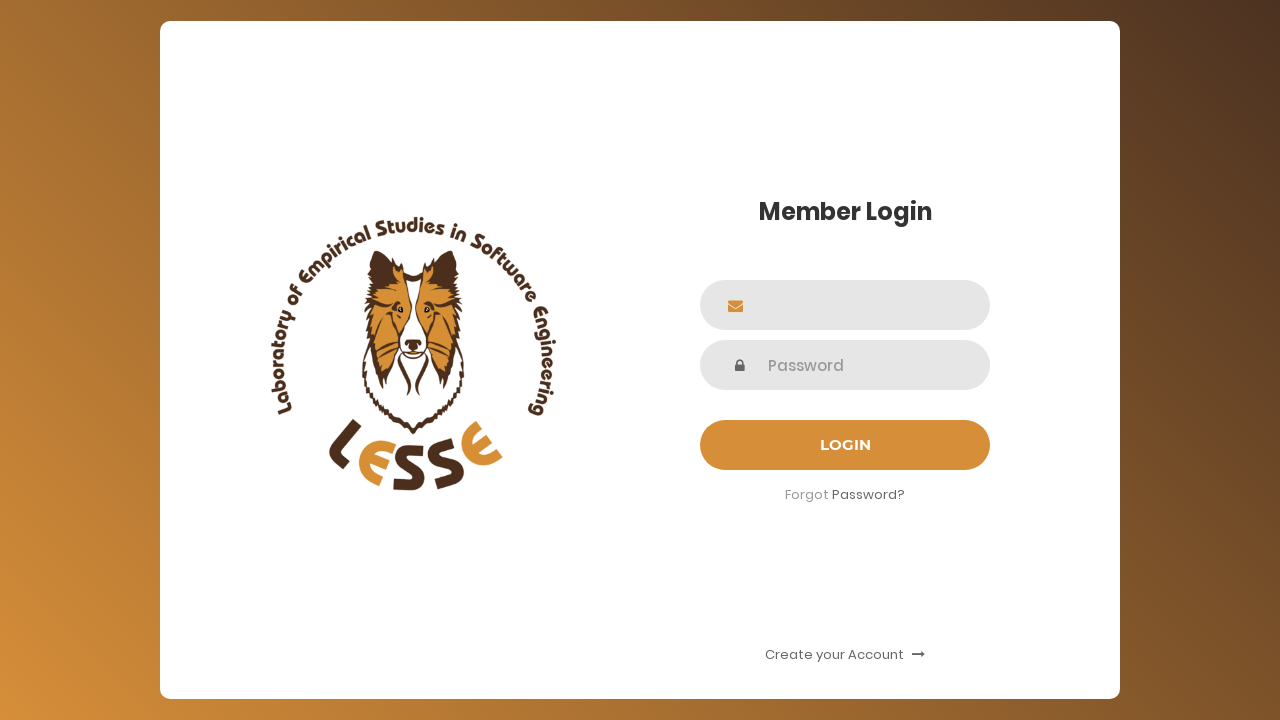